Tests jQuery UI drag and drop functionality by dragging an element into a droppable area within an iframe

Starting URL: https://jqueryui.com/droppable/

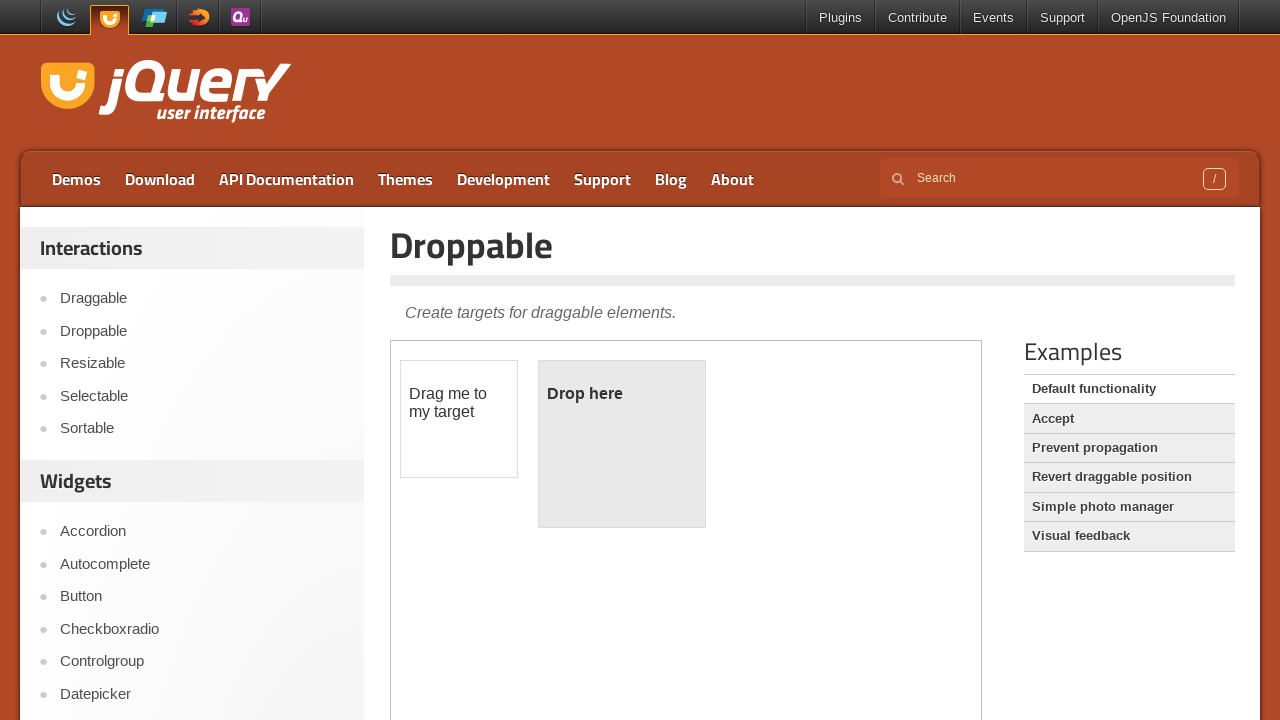

Located the demo iframe containing drag and drop elements
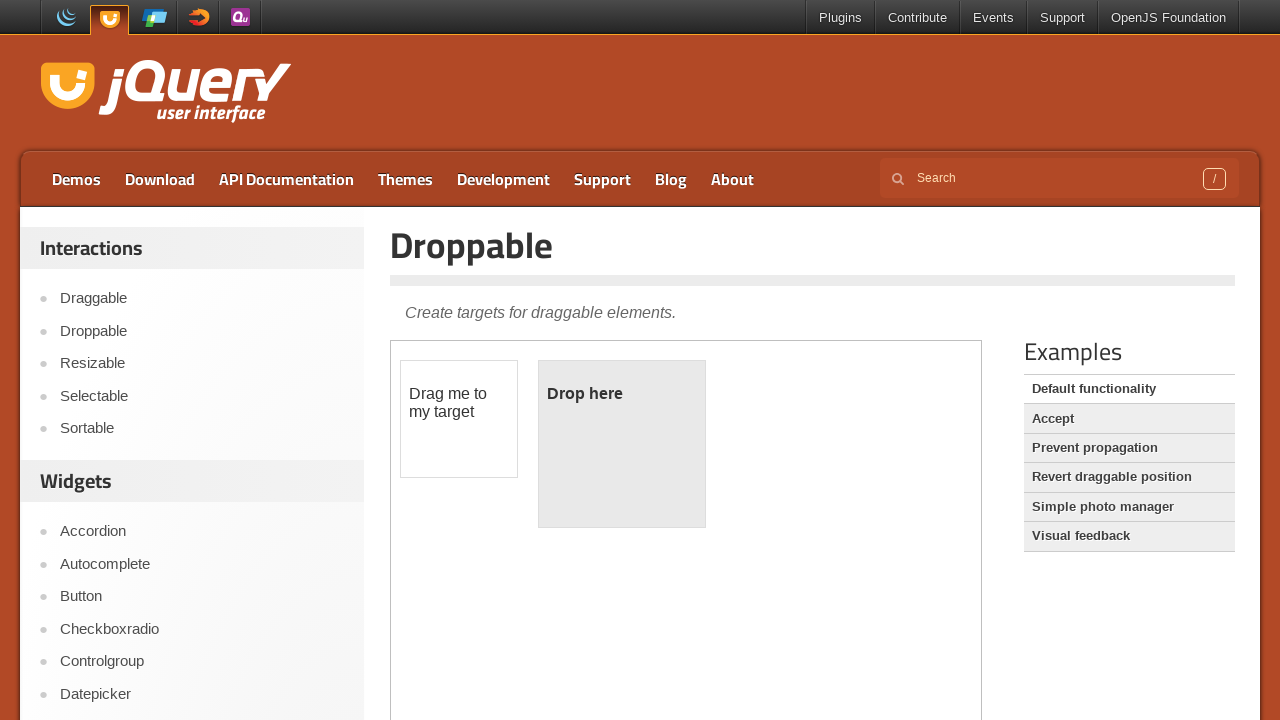

Located the draggable element with id 'draggable'
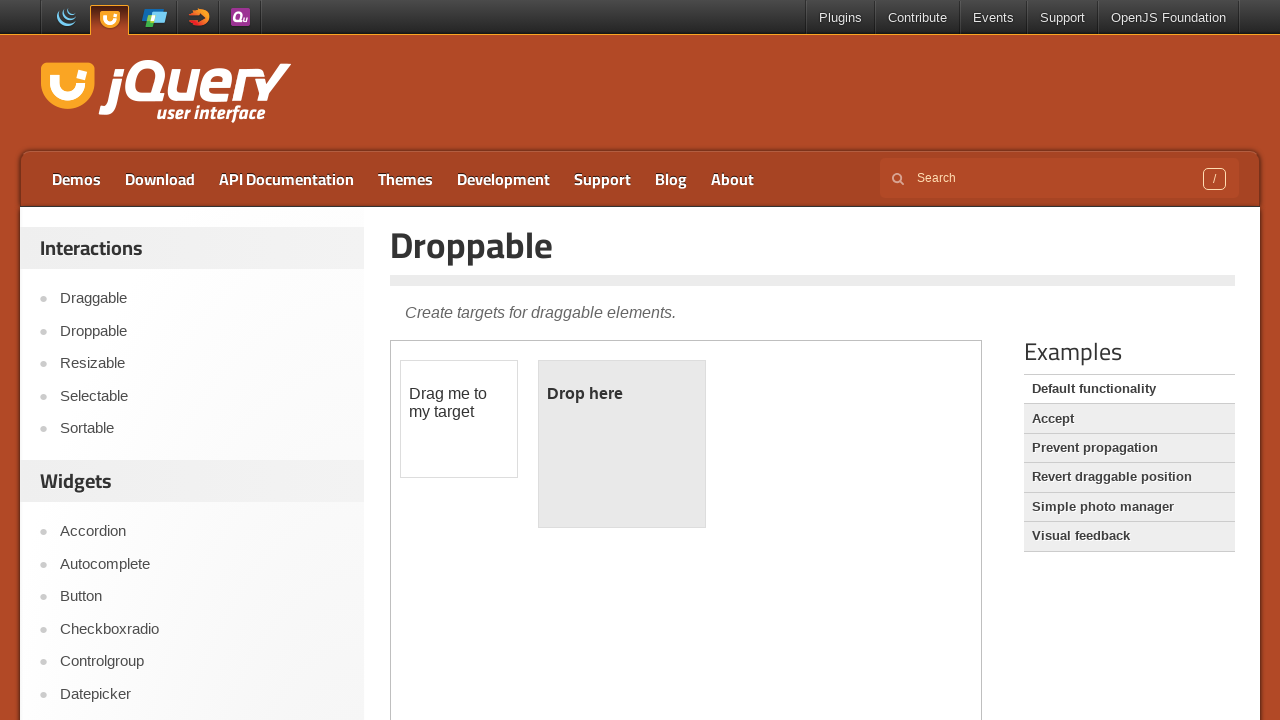

Located the droppable target area with id 'droppable'
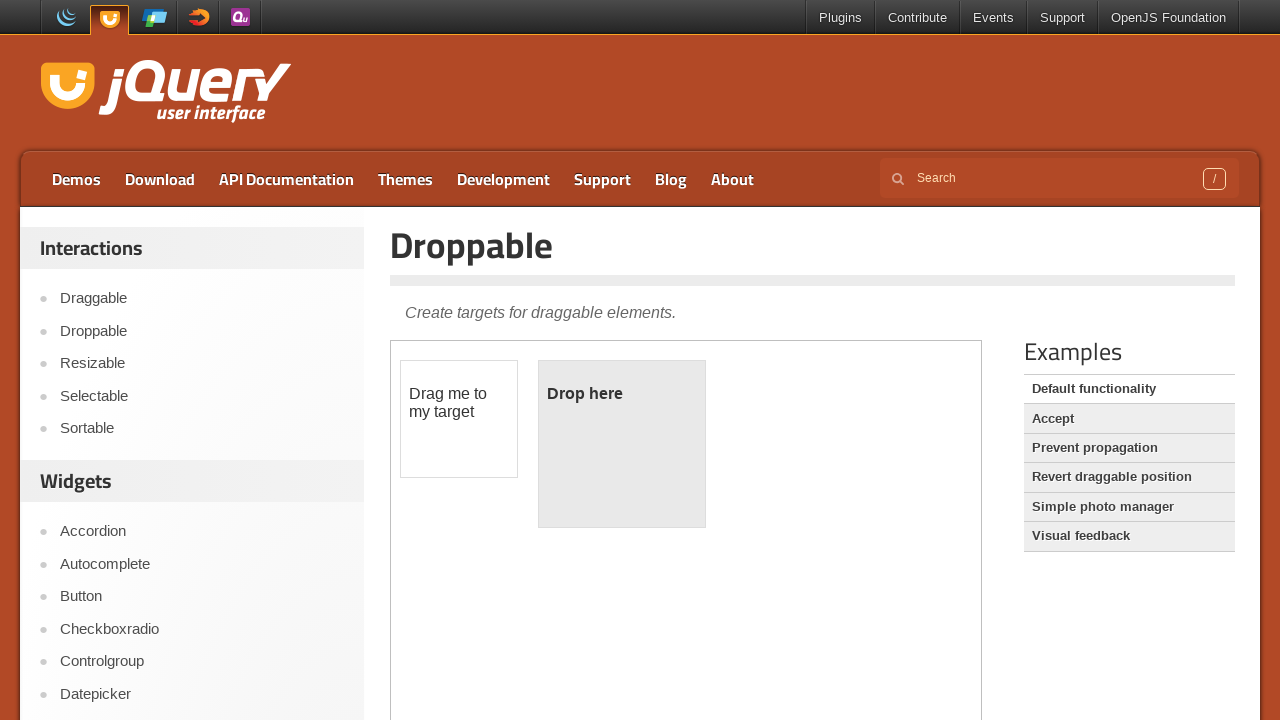

Dragged the draggable element into the droppable area at (622, 444)
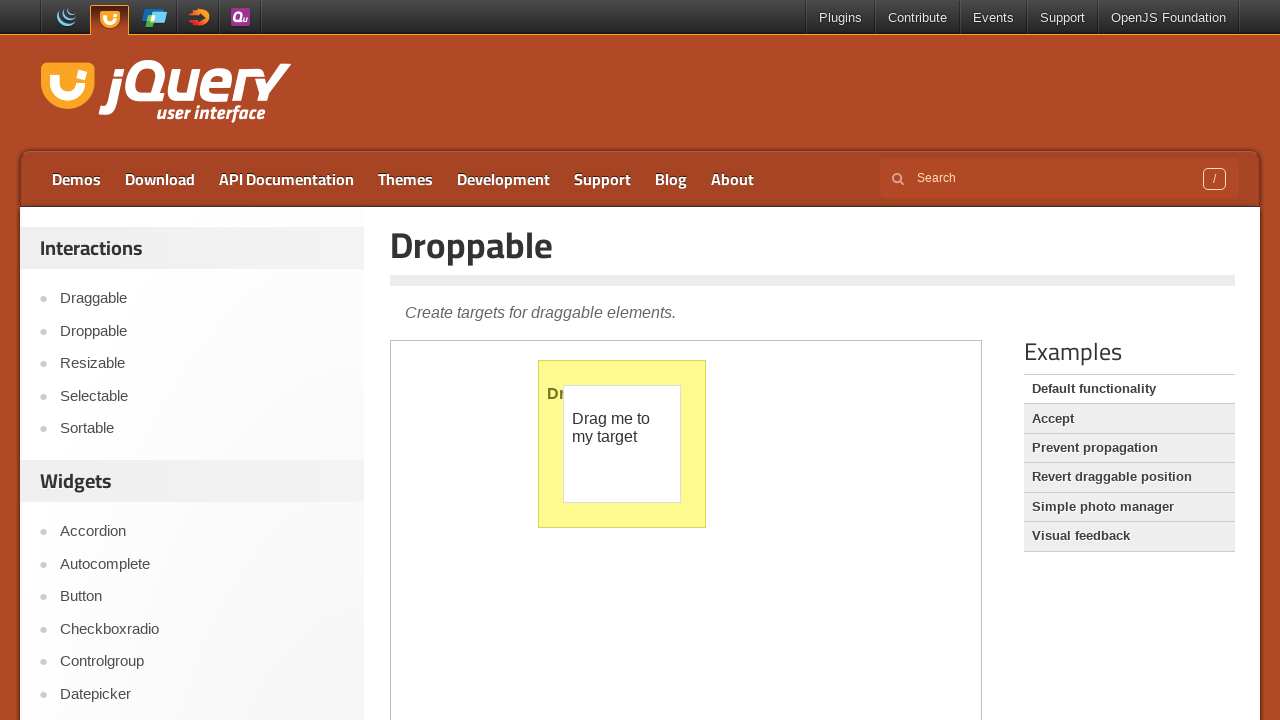

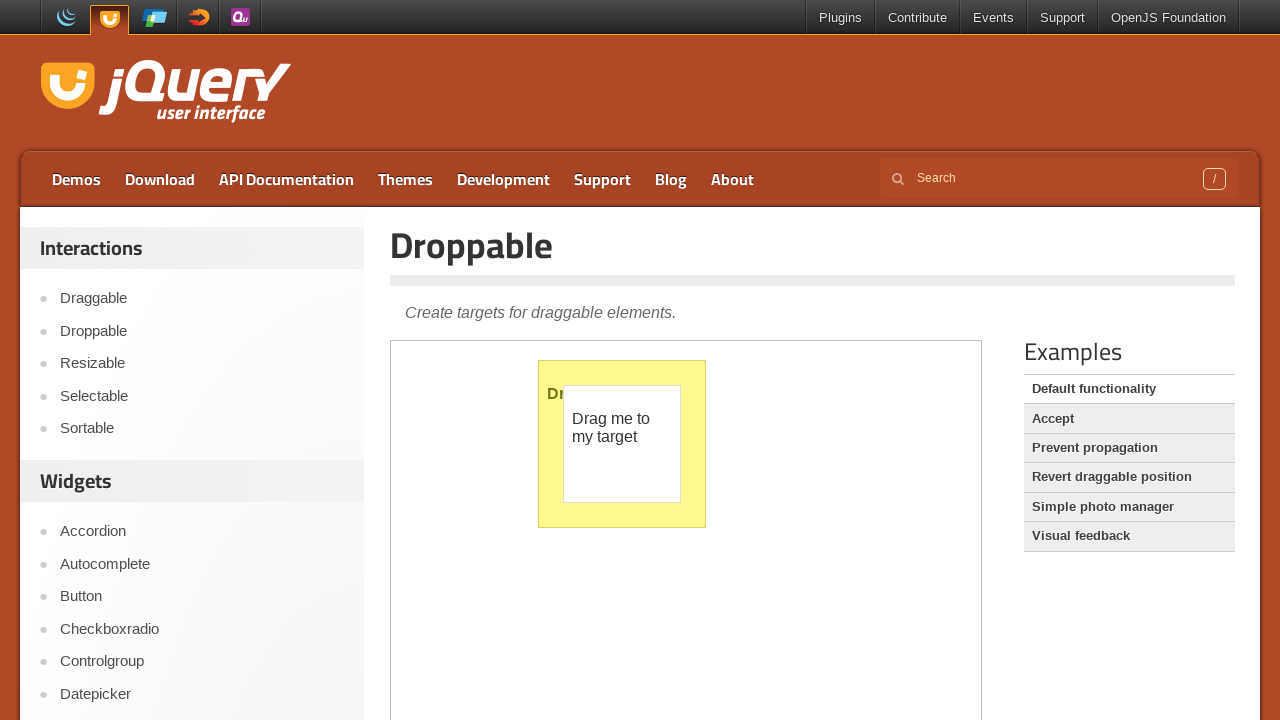